Searches for products and adds the Cashews product to cart by finding it among visible products

Starting URL: https://rahulshettyacademy.com/seleniumPractise/#/

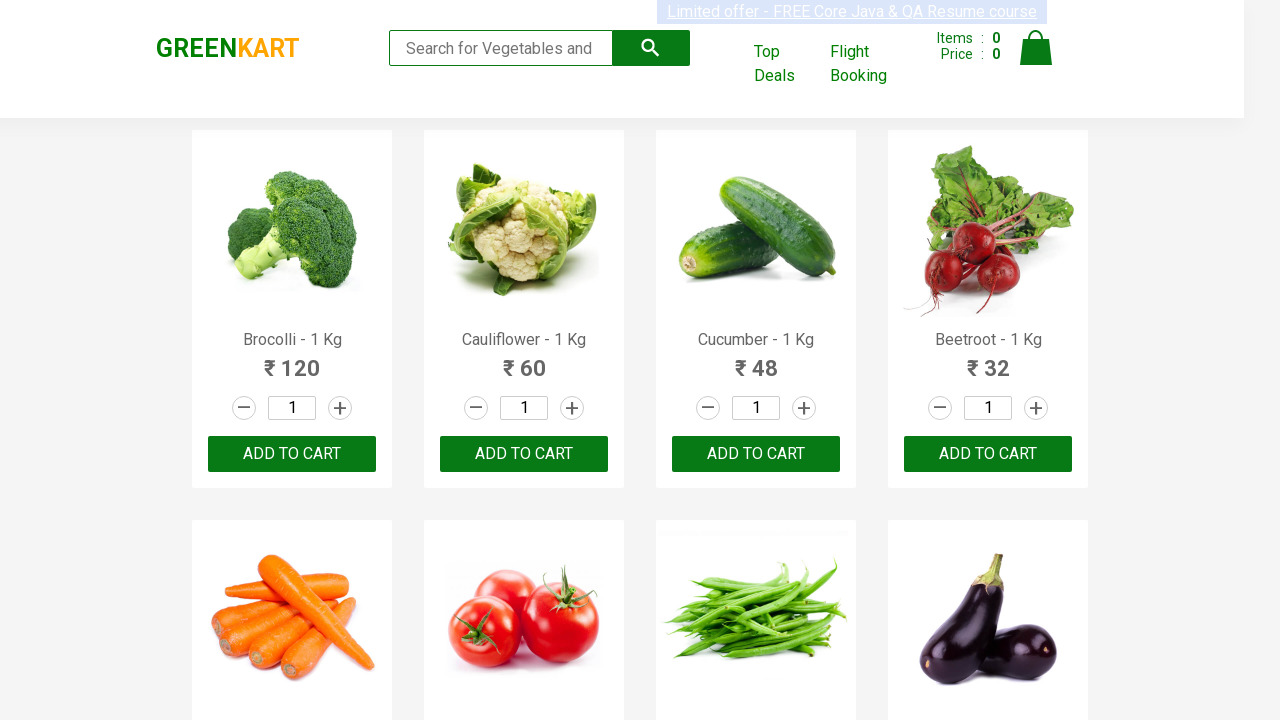

Filled search field with 'Ca' to search for products on .search-keyword
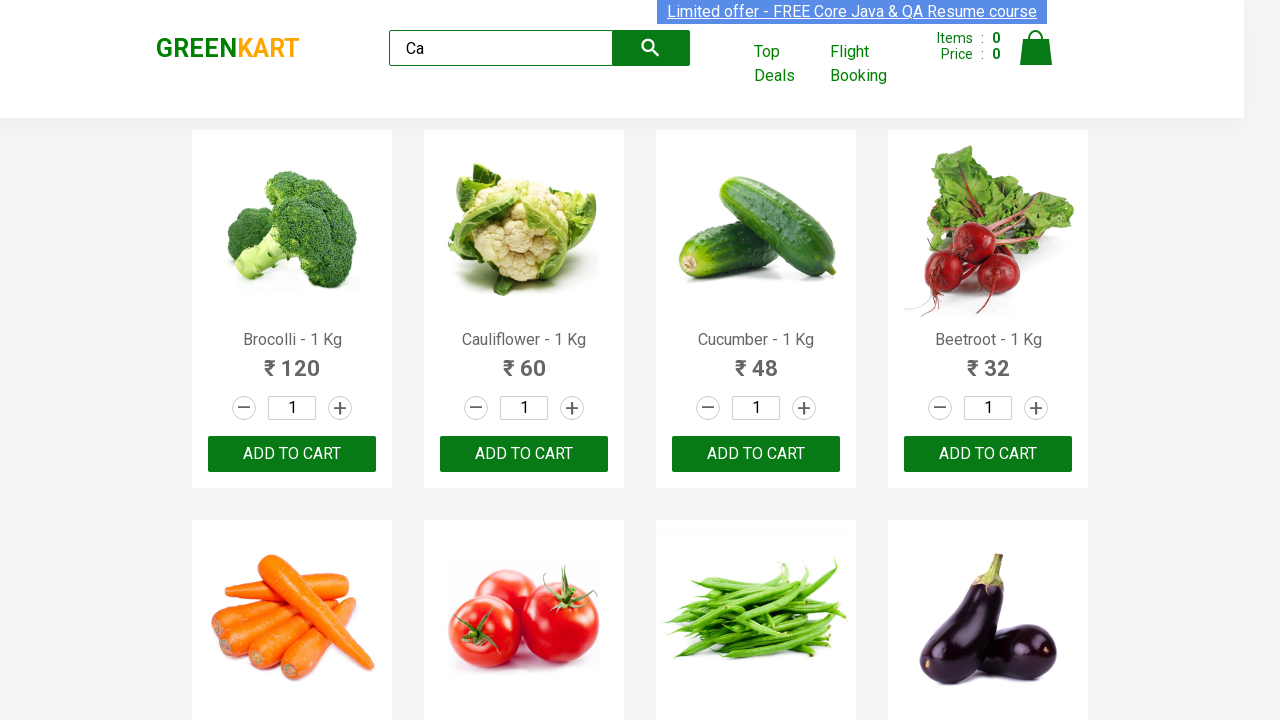

Waited for products to load and become visible
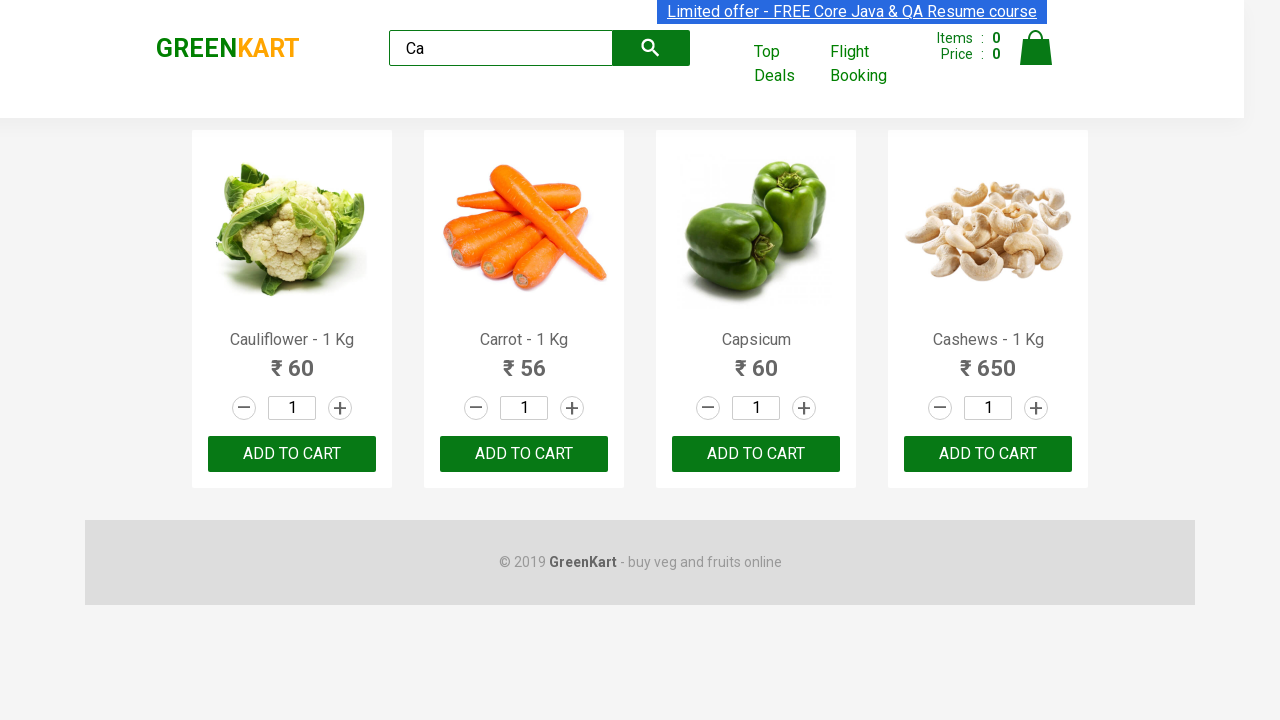

Retrieved all visible product elements from search results
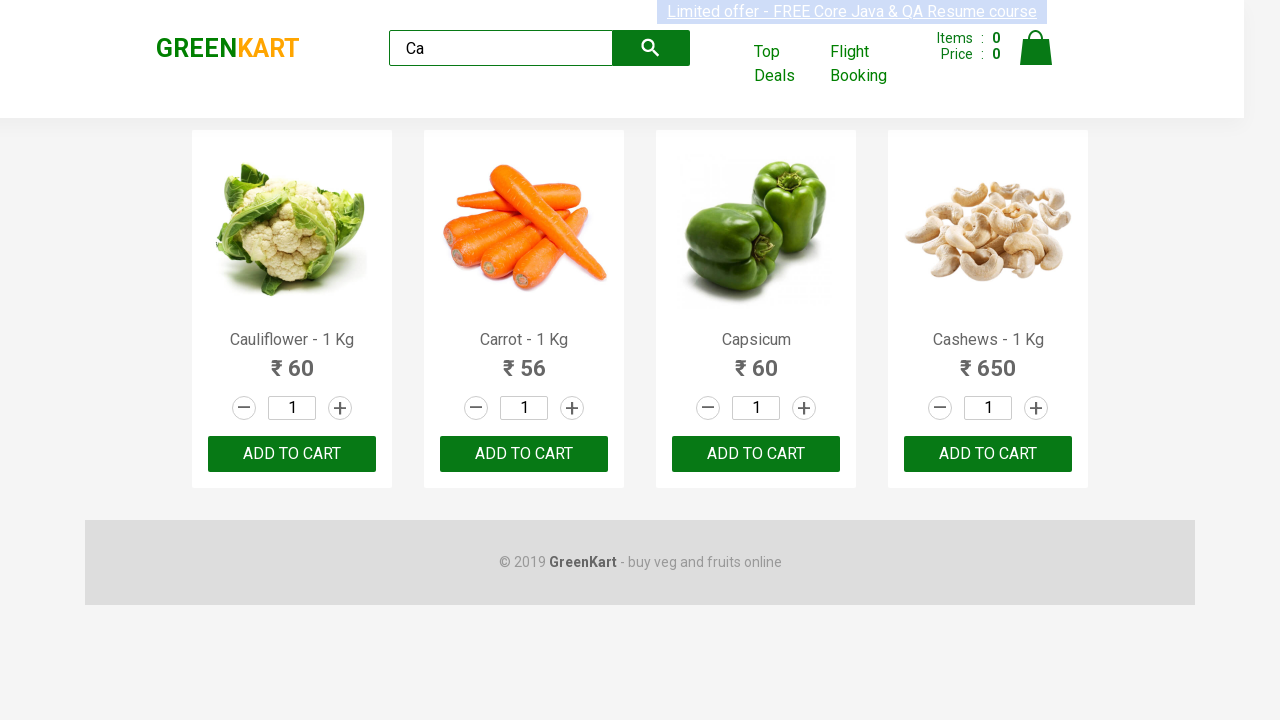

Extracted product name: Cauliflower - 1 Kg
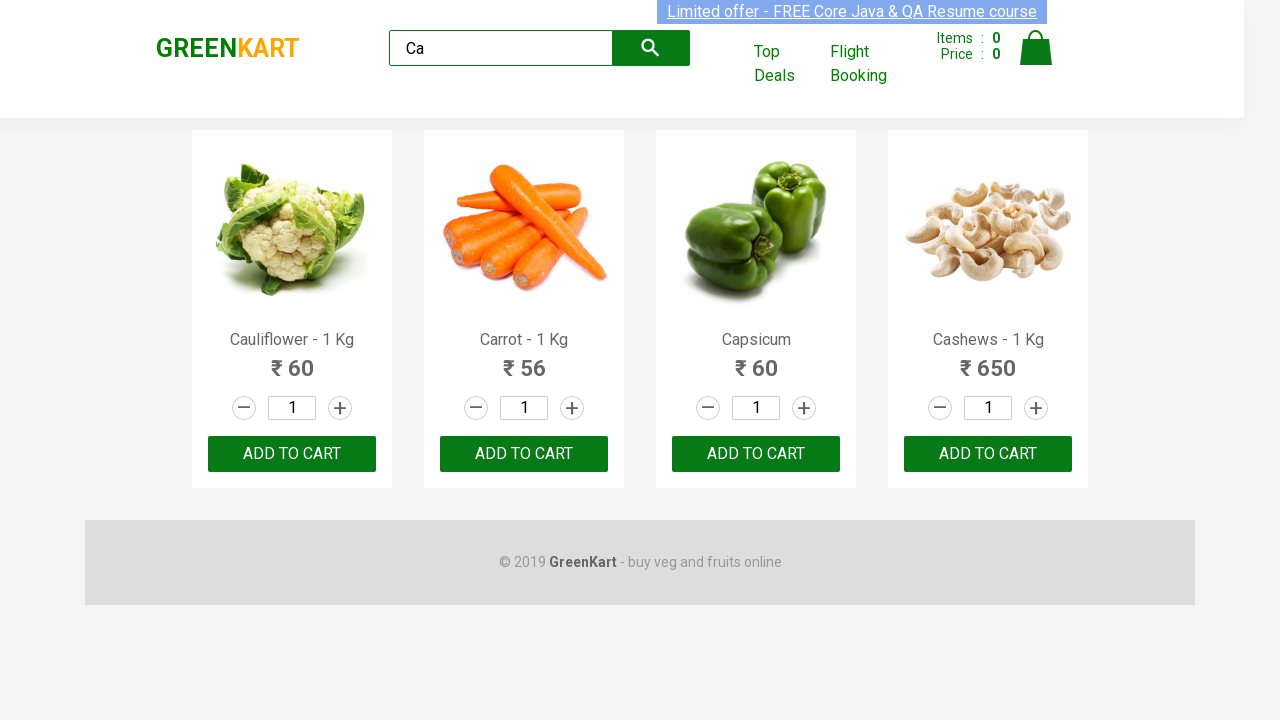

Extracted product name: Carrot - 1 Kg
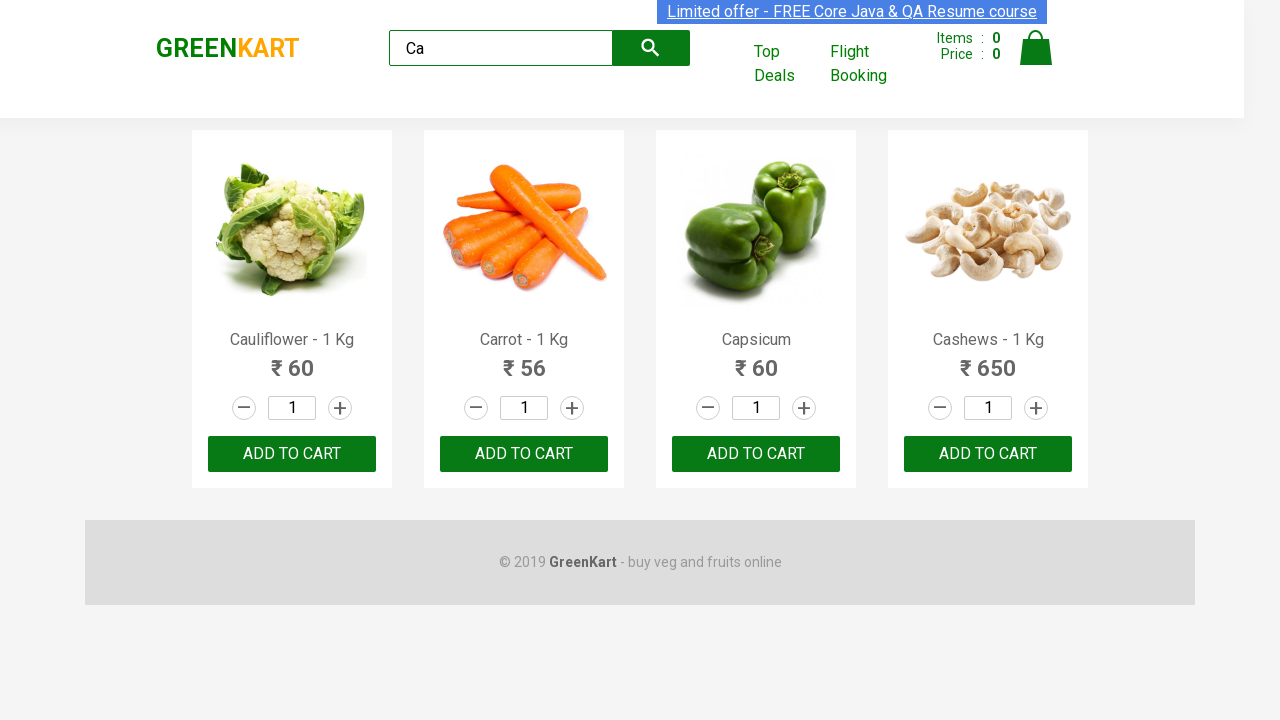

Extracted product name: Capsicum
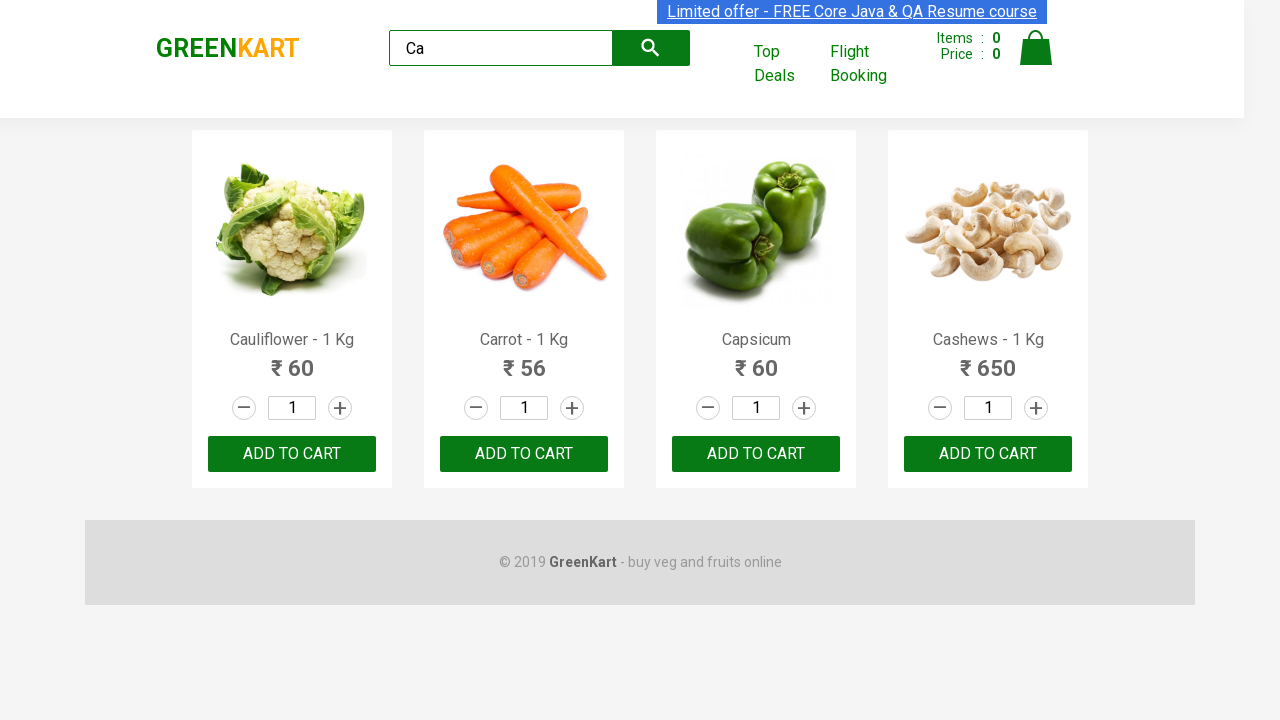

Extracted product name: Cashews - 1 Kg
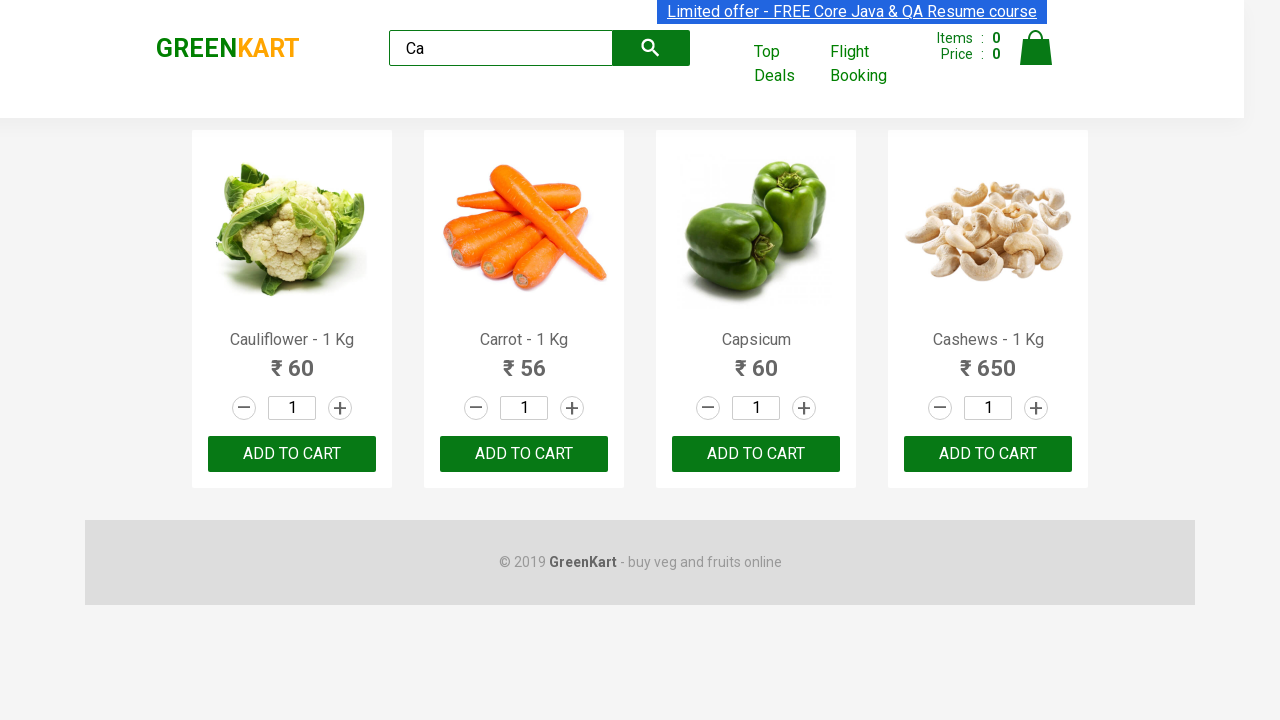

Clicked 'Add to Cart' button for Cashews product at (988, 454) on .products .product:visible >> nth=3 >> button
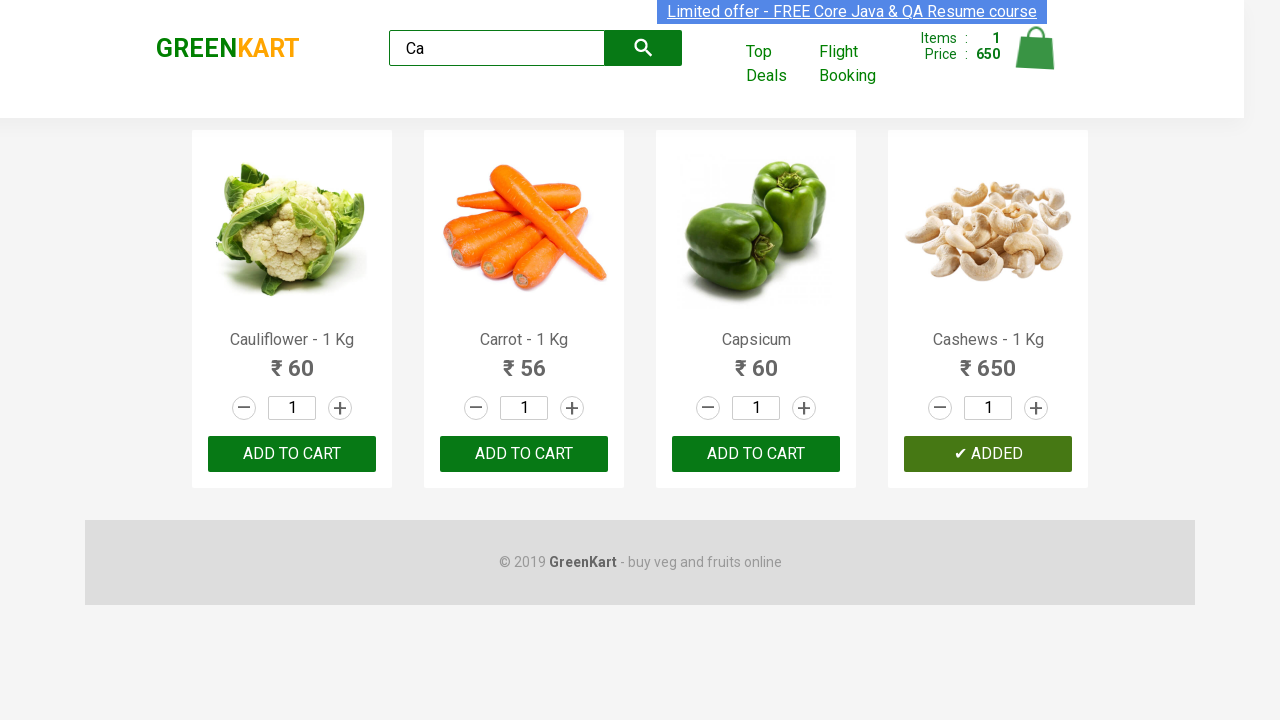

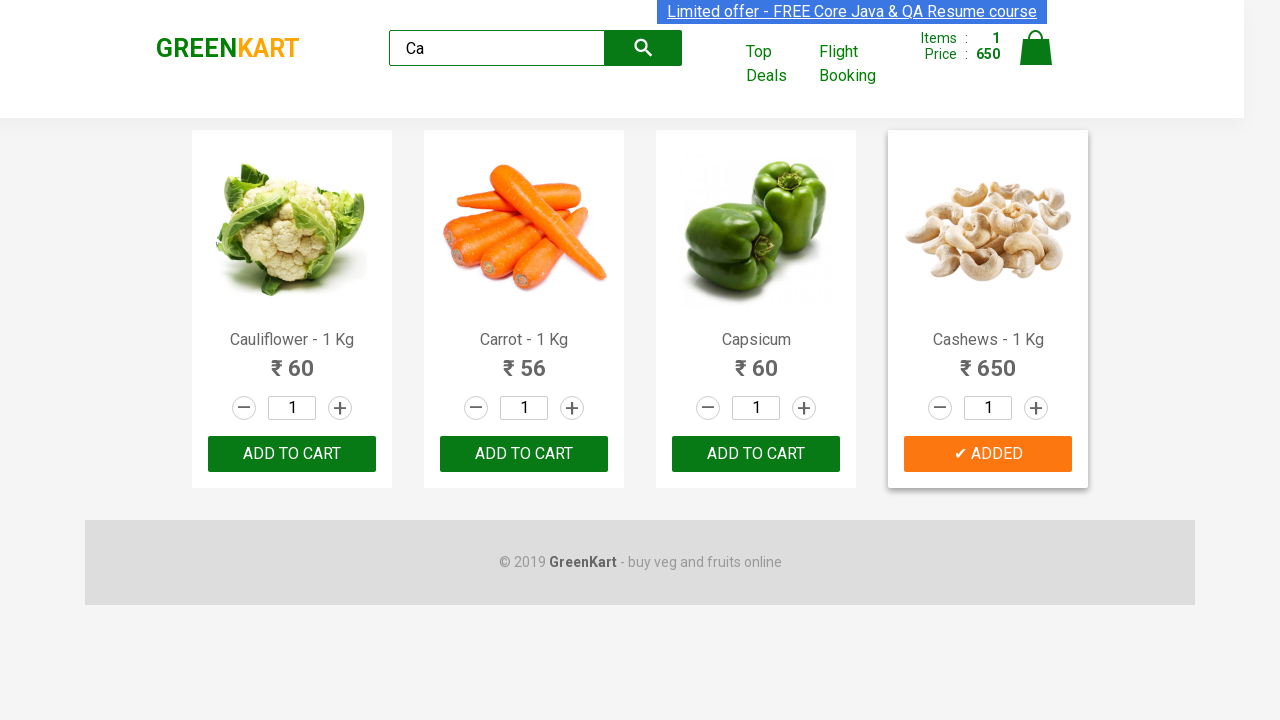